Navigates to GeeksforGeeks homepage, scrolls down the page, and clicks on the Java link

Starting URL: https://www.geeksforgeeks.org/

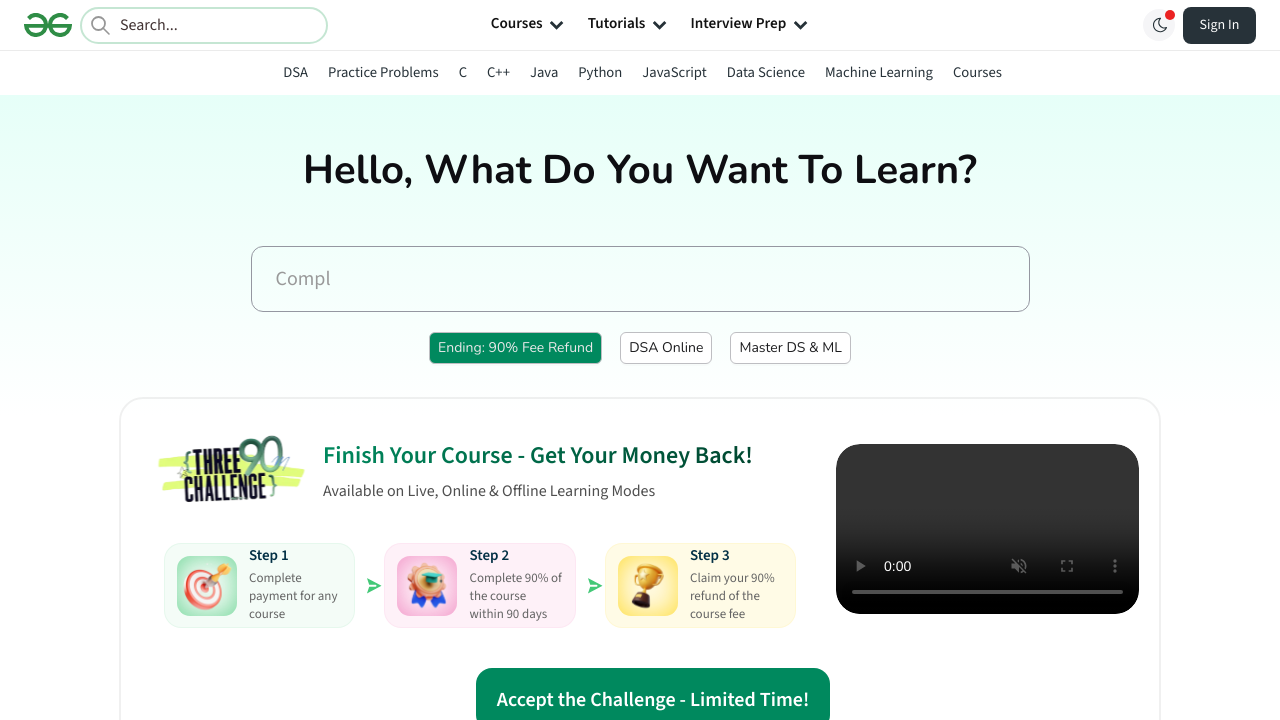

Navigated to GeeksforGeeks homepage
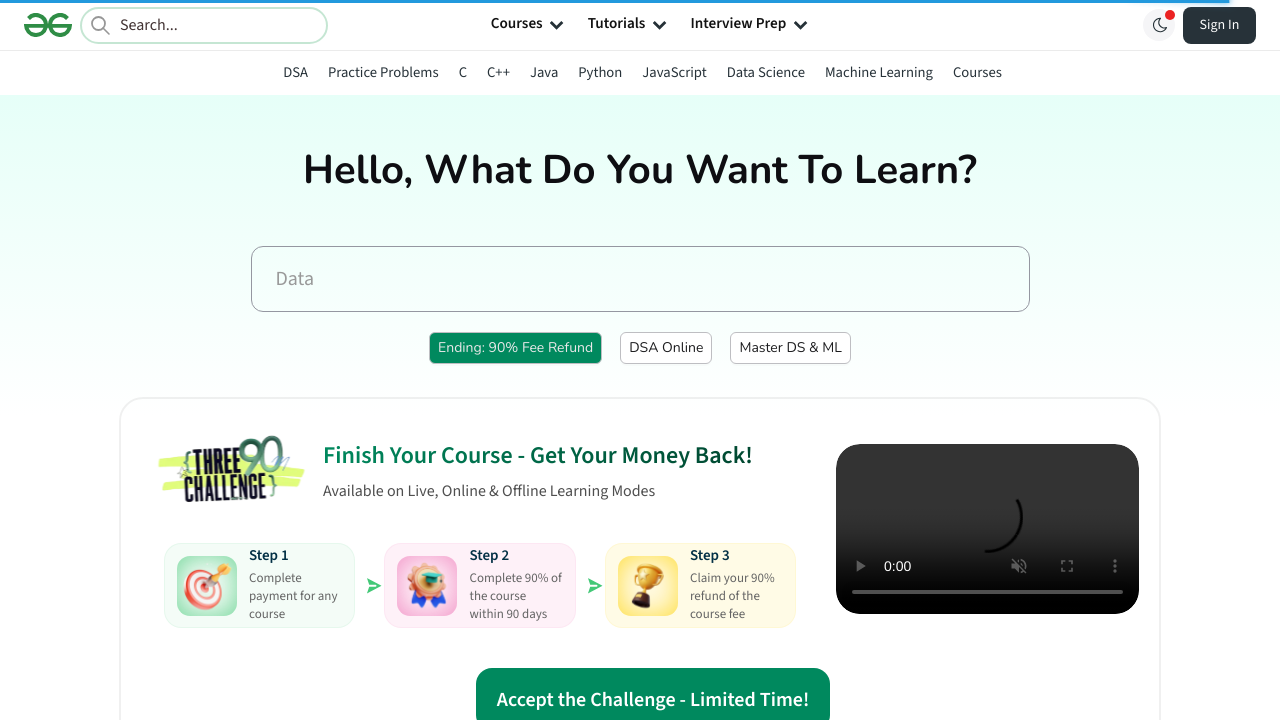

Scrolled down the page by 1000 pixels
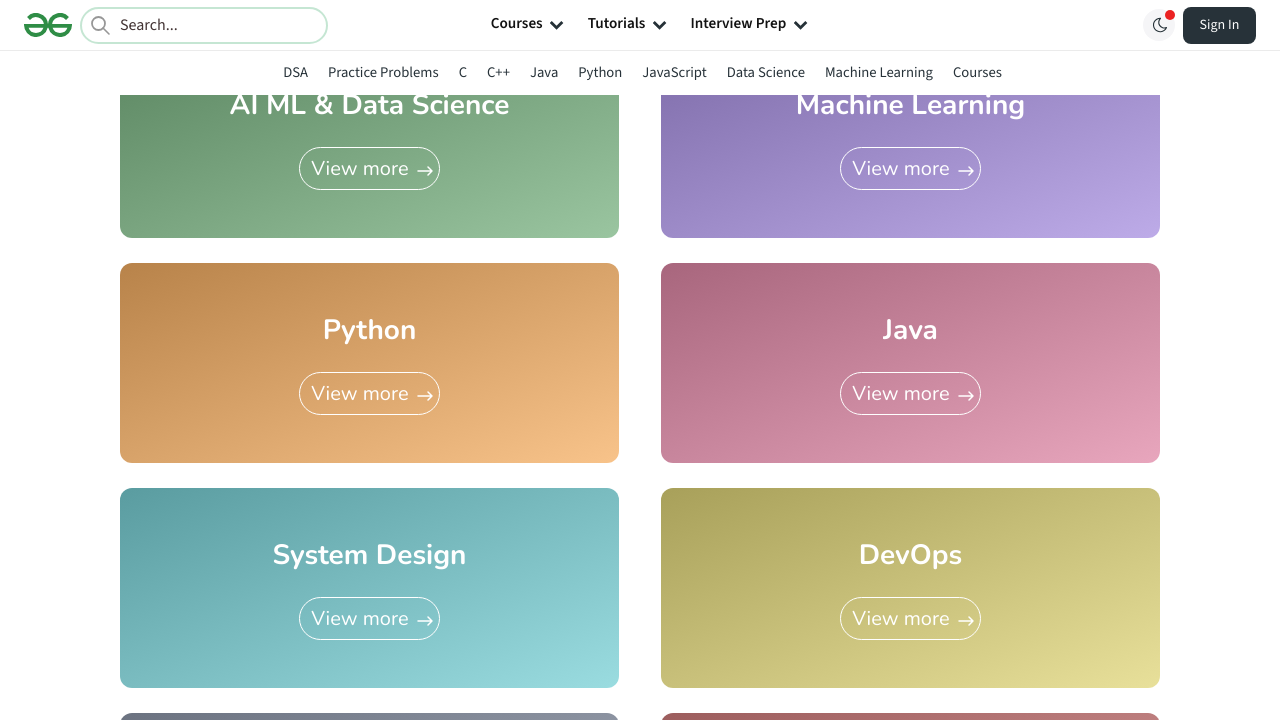

Pressed Page Down key to scroll further
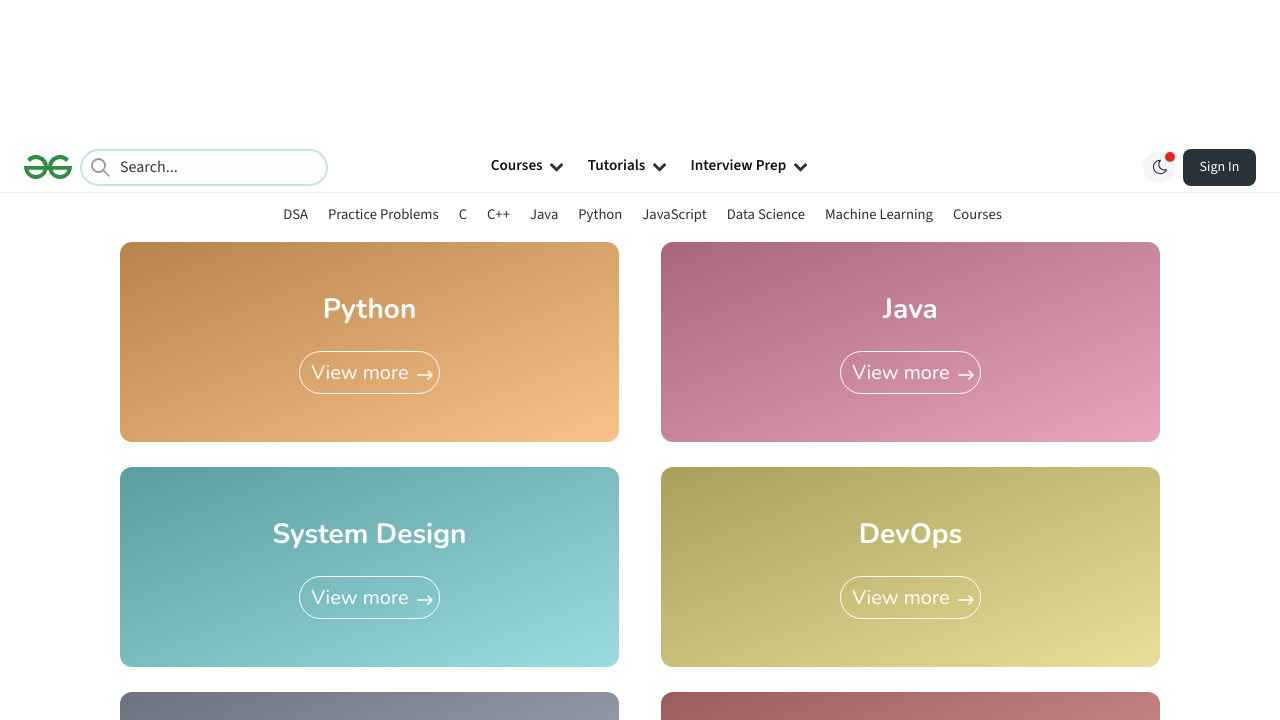

Clicked on the Java link at (544, 72) on text=Java
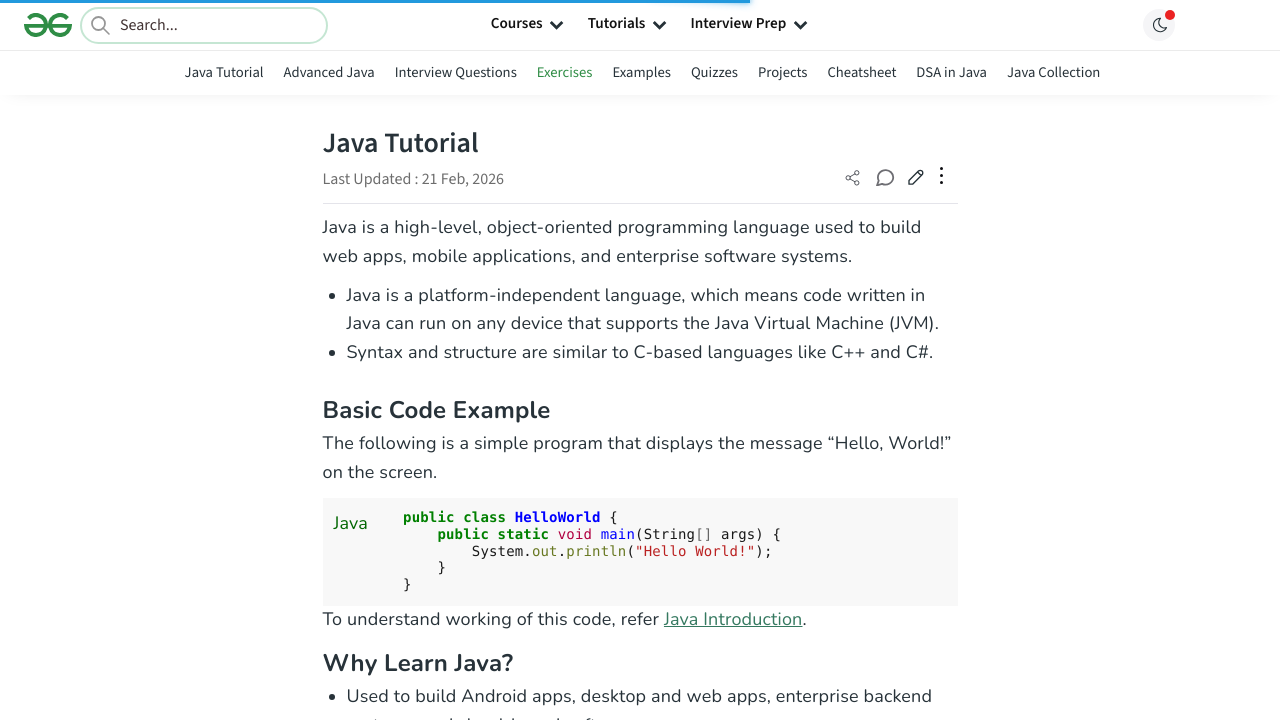

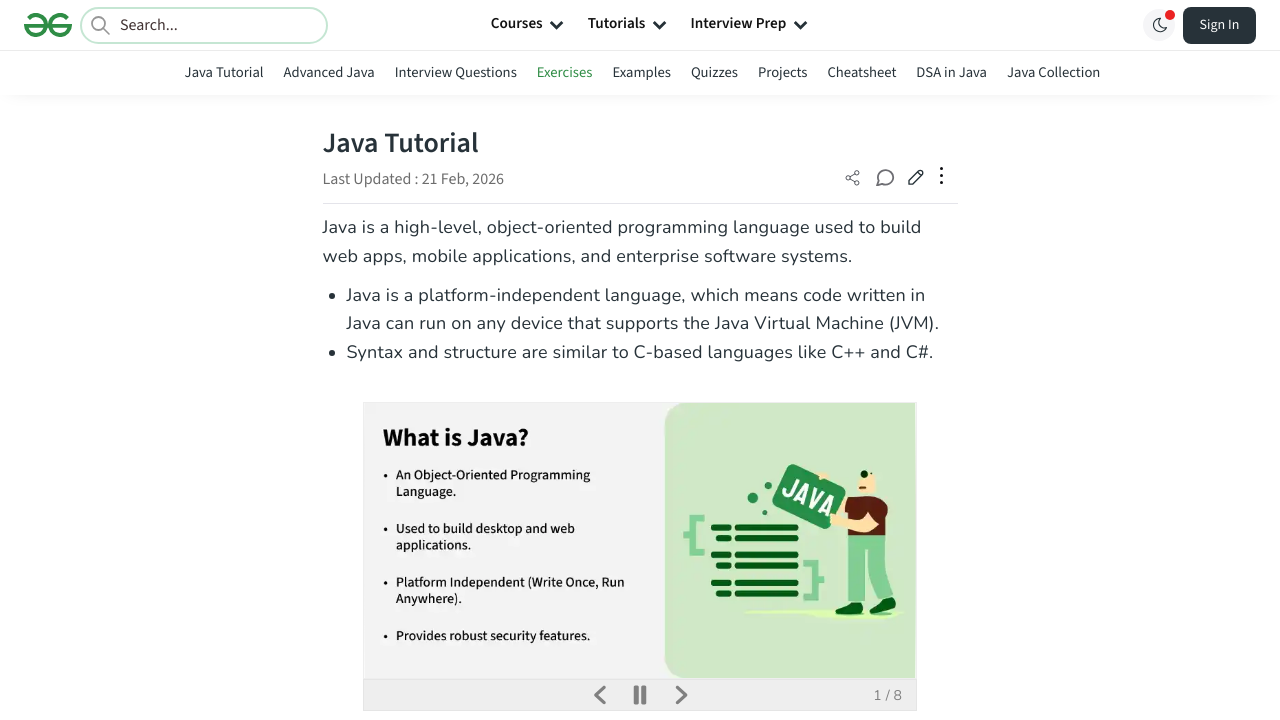